Tests alert prompt handling by clicking a button that triggers a prompt, entering text, and accepting the alert

Starting URL: https://demoqa.com/alerts

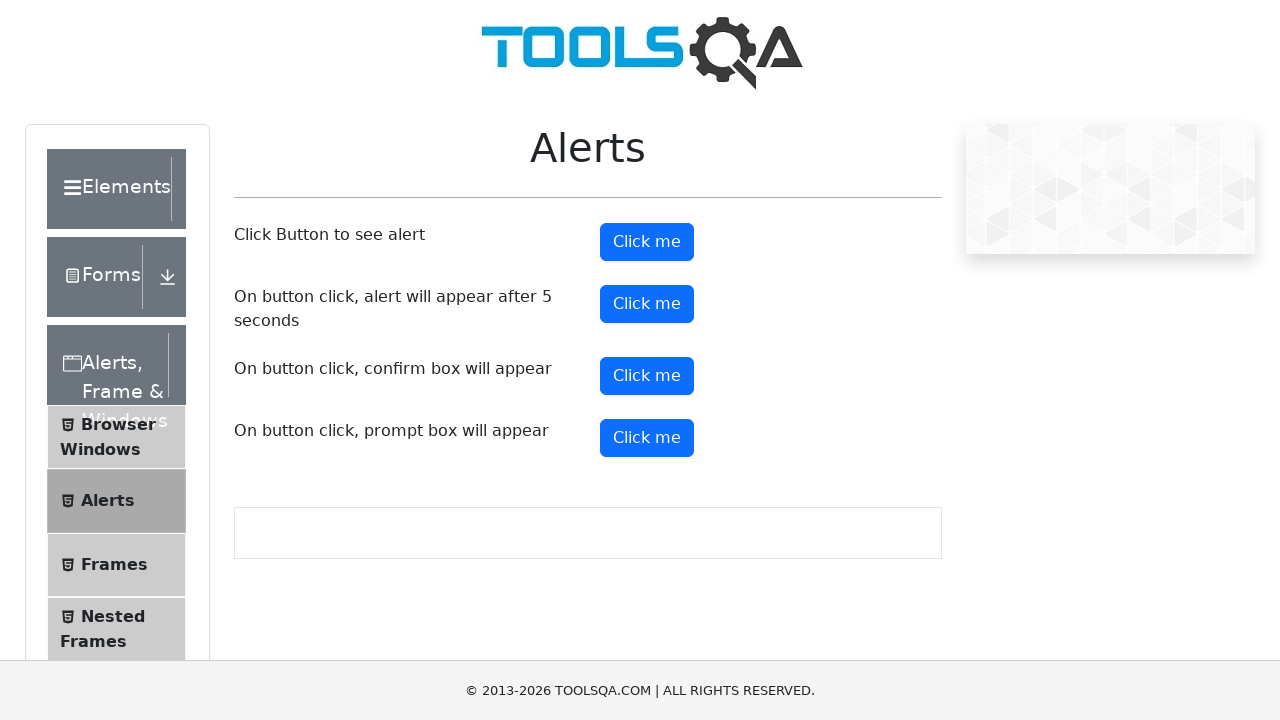

Scrolled down 600 pixels to view alert buttons
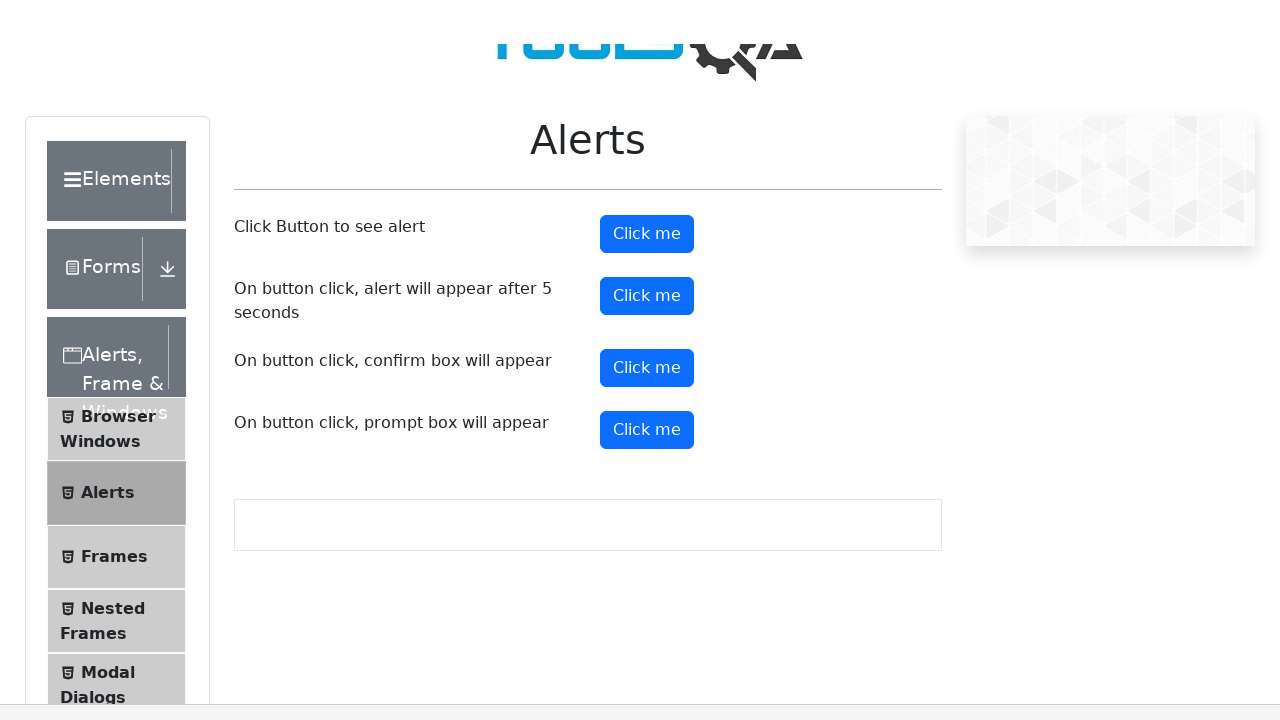

Set up dialog handler to accept prompt with text 'Meghla'
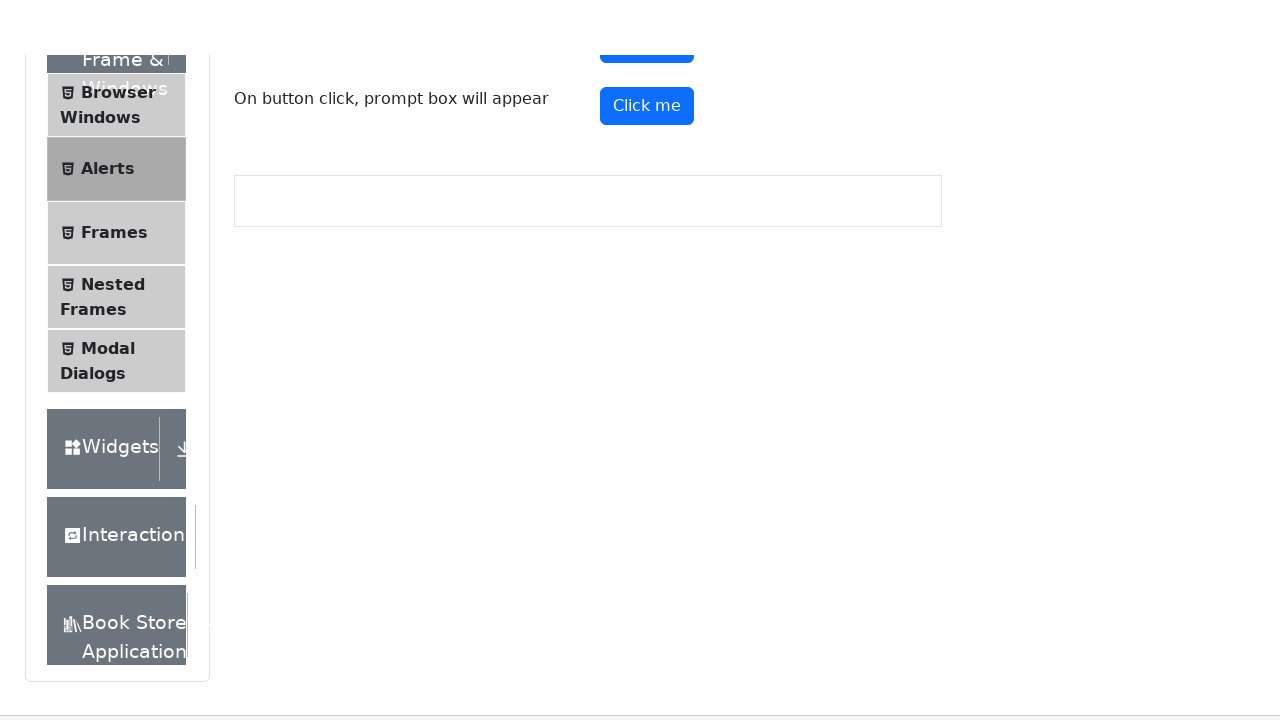

Clicked prompt button to trigger alert at (647, 44) on #promtButton
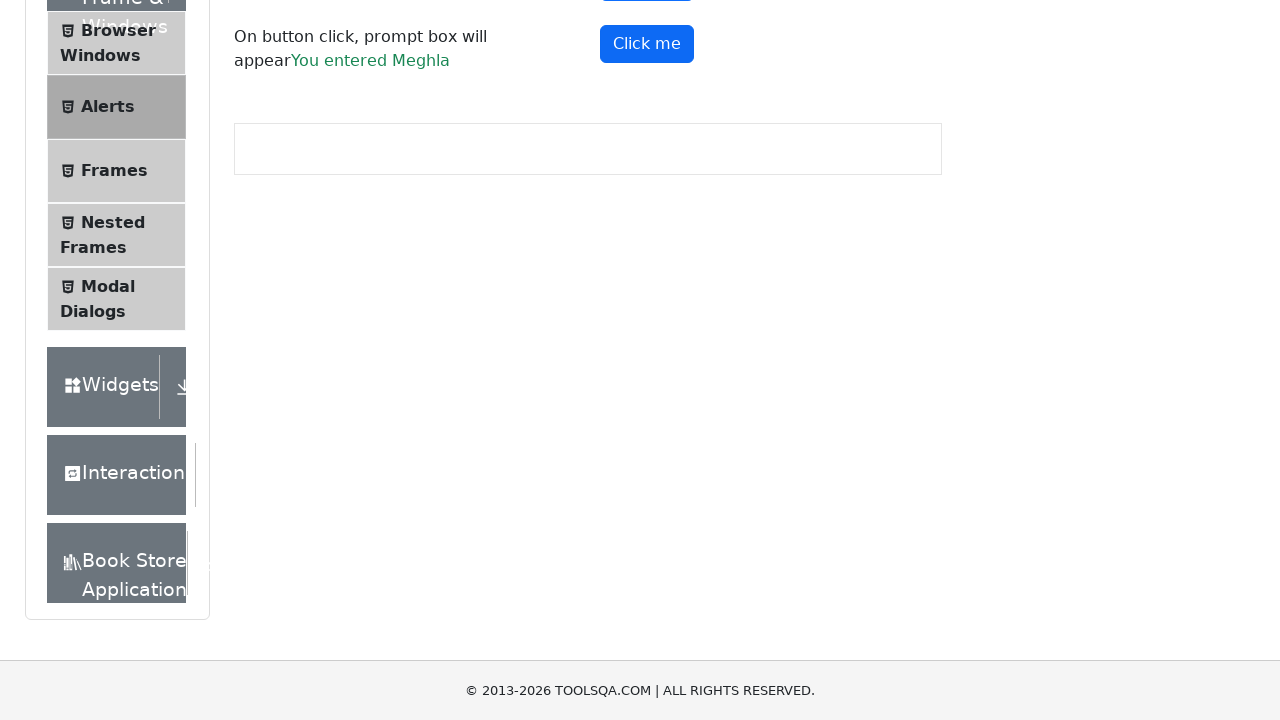

Waited for prompt result text to appear
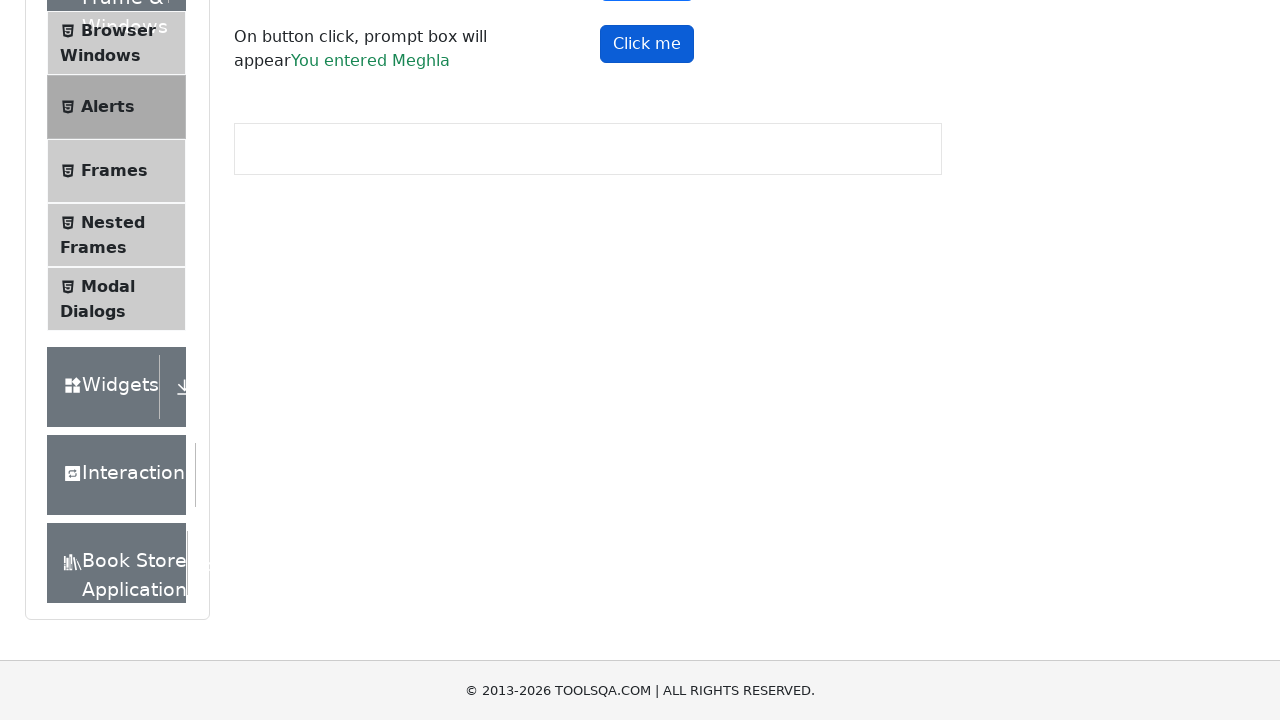

Retrieved prompt result text: You entered Meghla
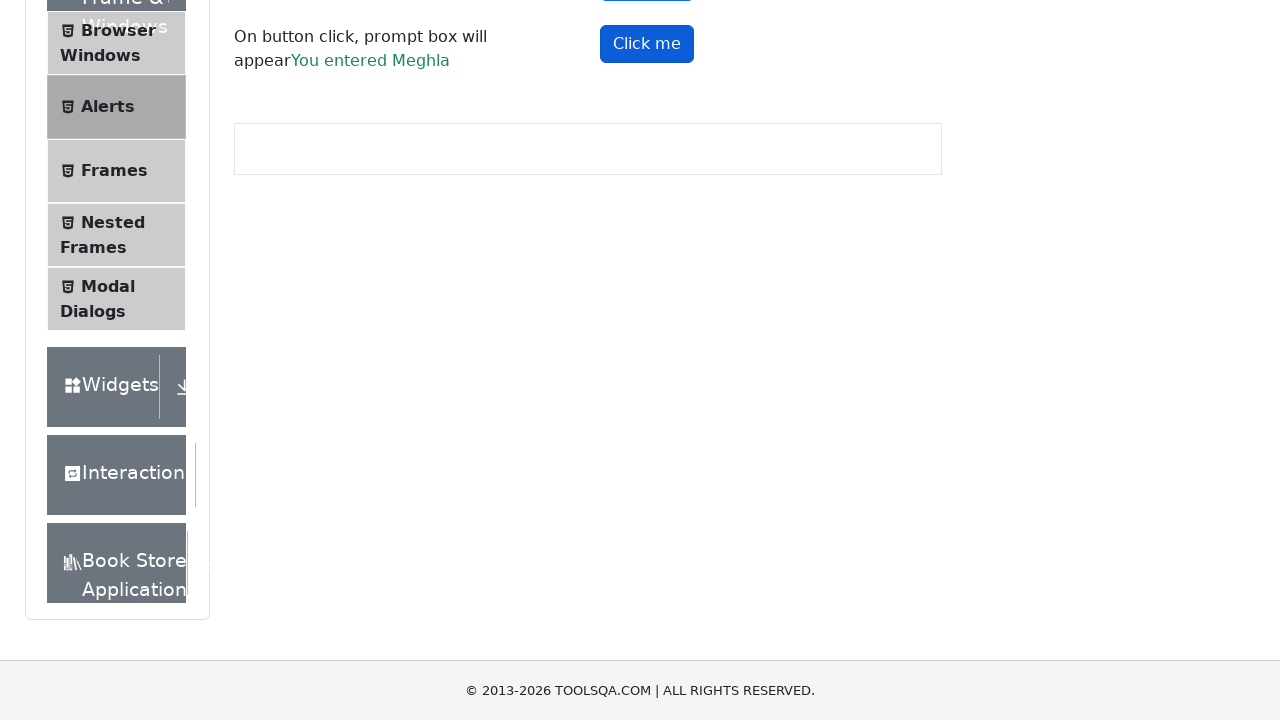

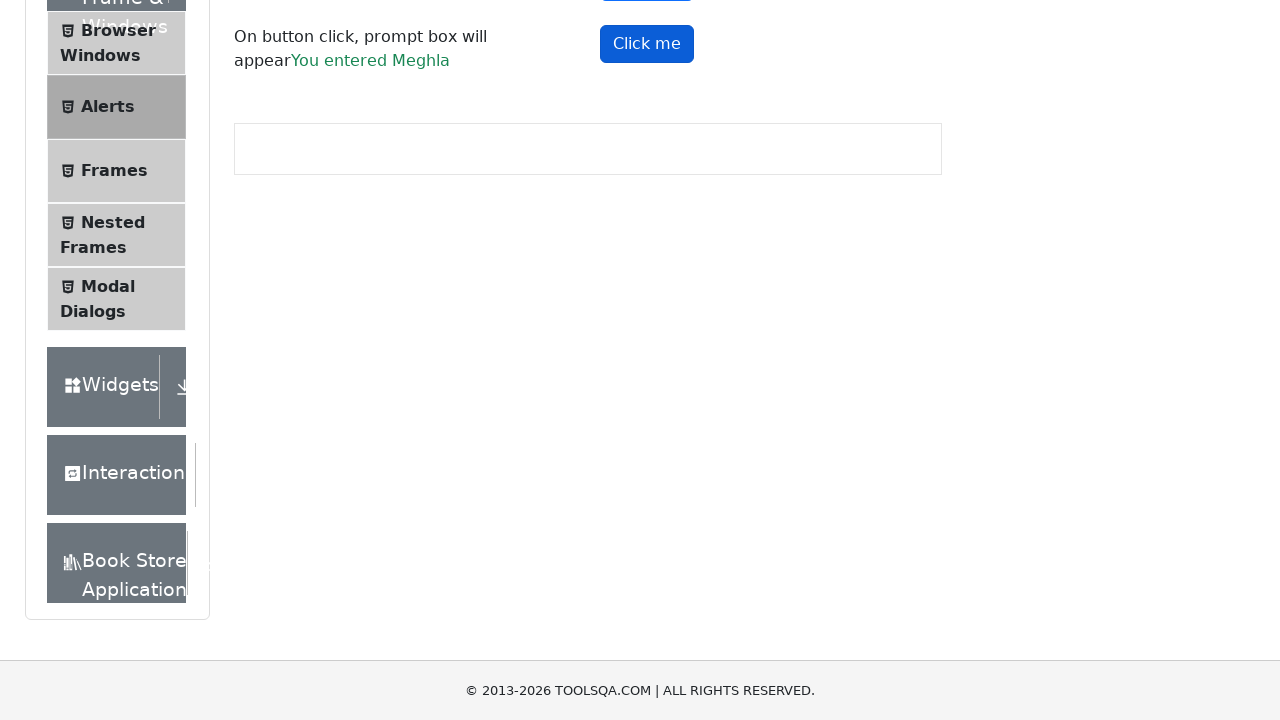